Simple browser automation that navigates to a website and waits for the page to load

Starting URL: https://zakichan.com/

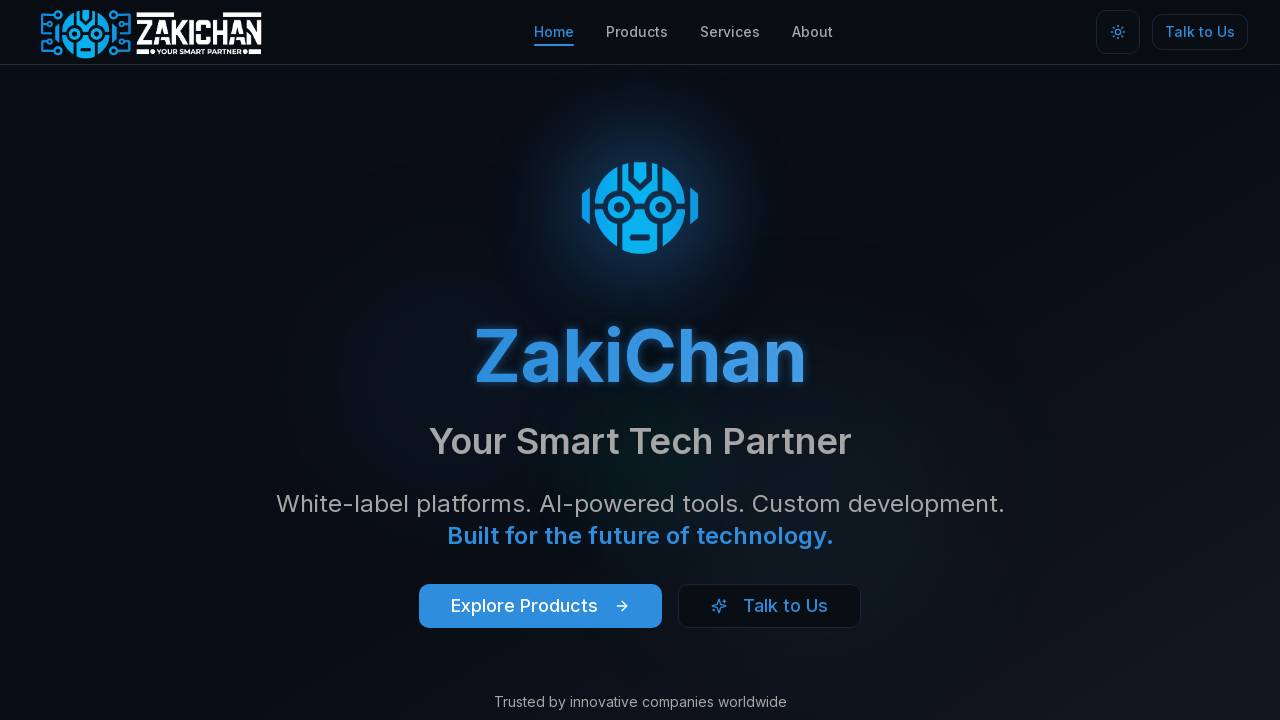

Waited for page DOM to load at https://zakichan.com/
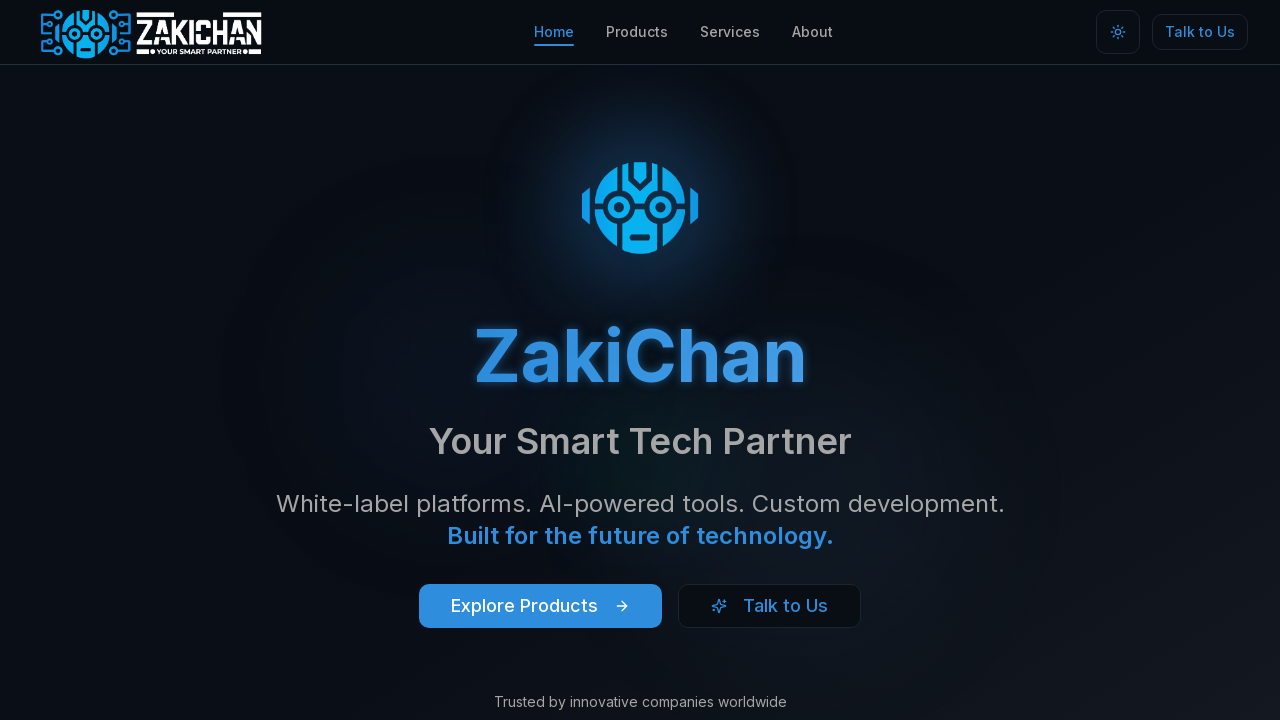

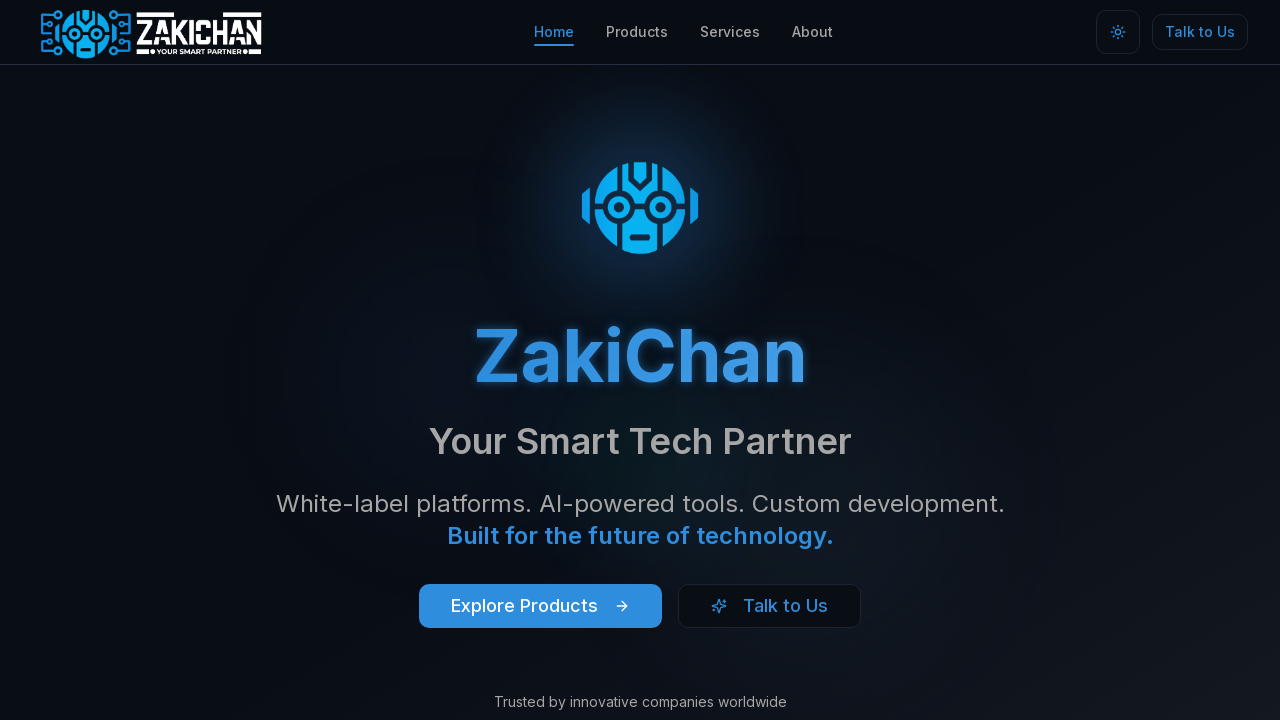